Tests browser window handling by clicking a button that opens a popup window, switching to the child window, closing it, and then switching back to the parent window.

Starting URL: https://deliver.courseavenue.com/PopupTest.aspx

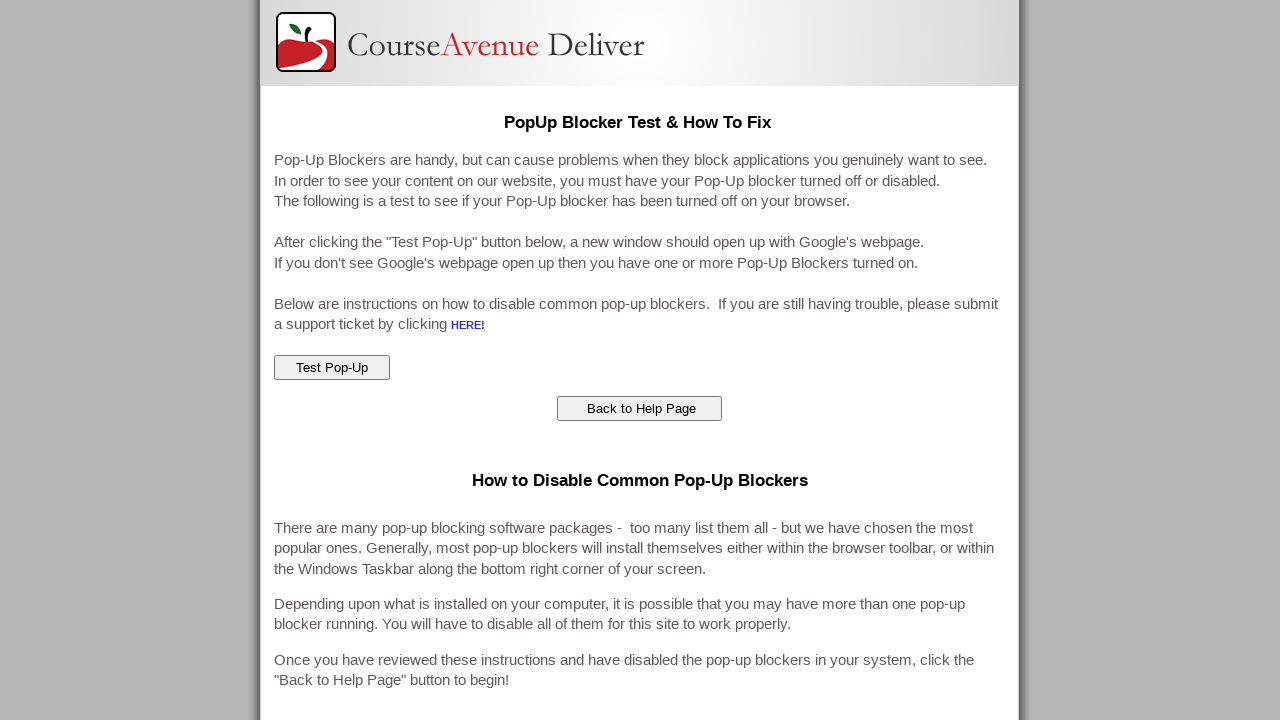

Clicked popup test button at (332, 368) on #ctl00_ContentMain_popupTest
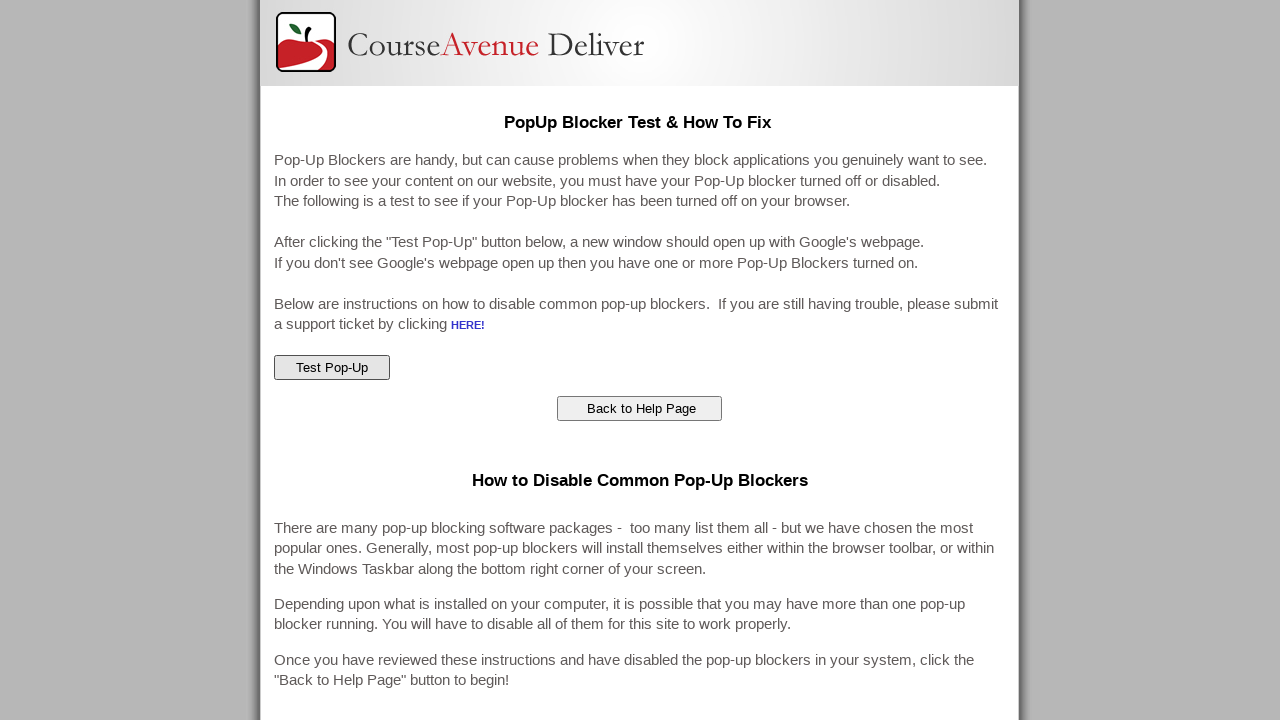

Clicked button and intercepted new popup window at (332, 368) on #ctl00_ContentMain_popupTest
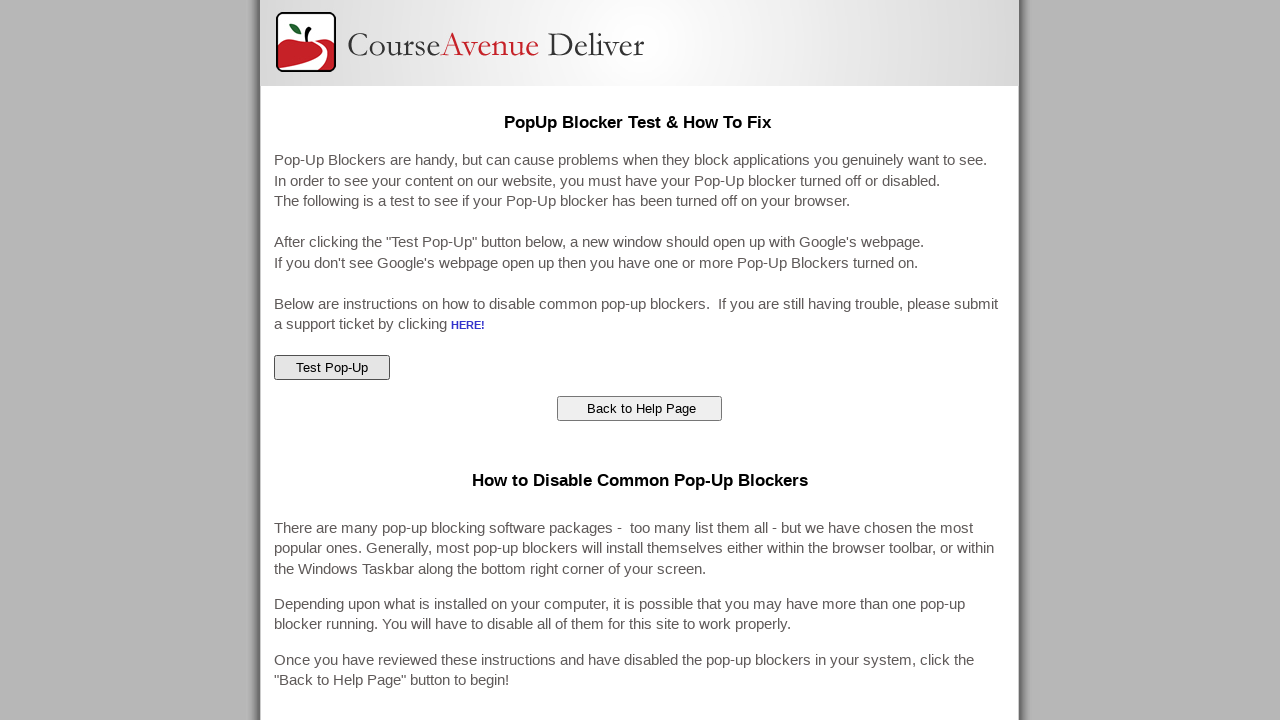

Captured popup window reference
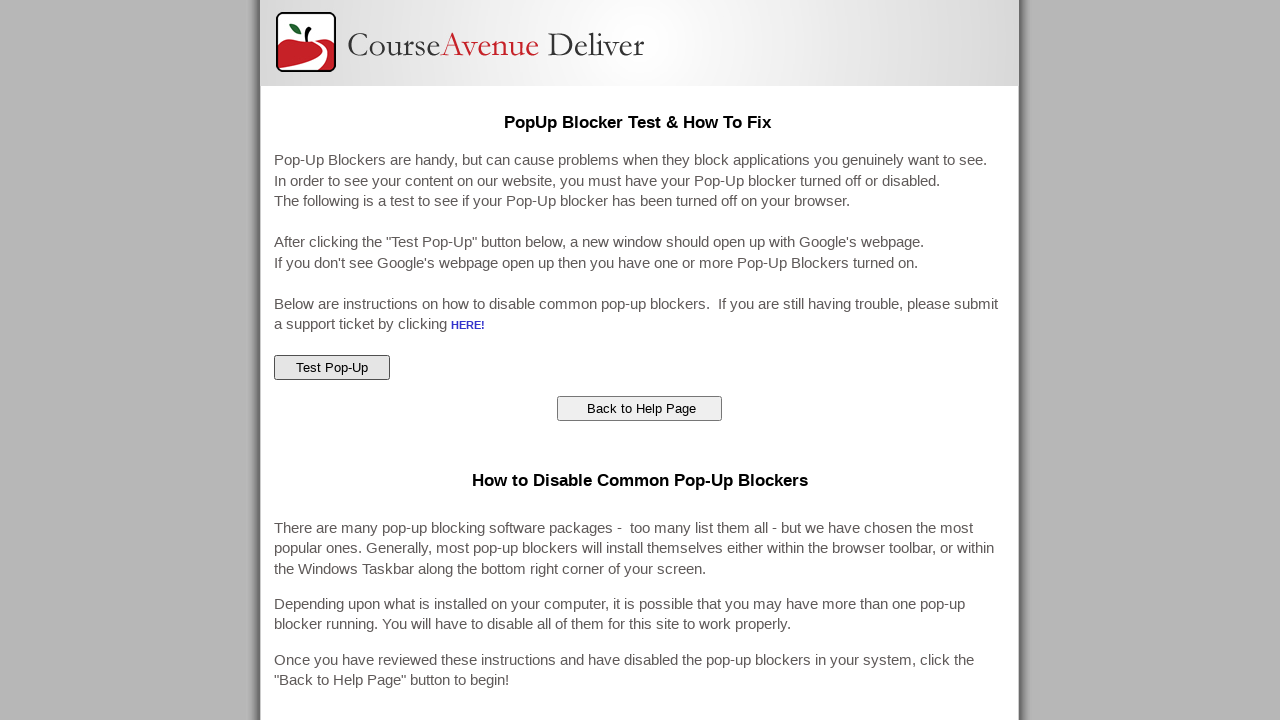

Popup page loaded successfully
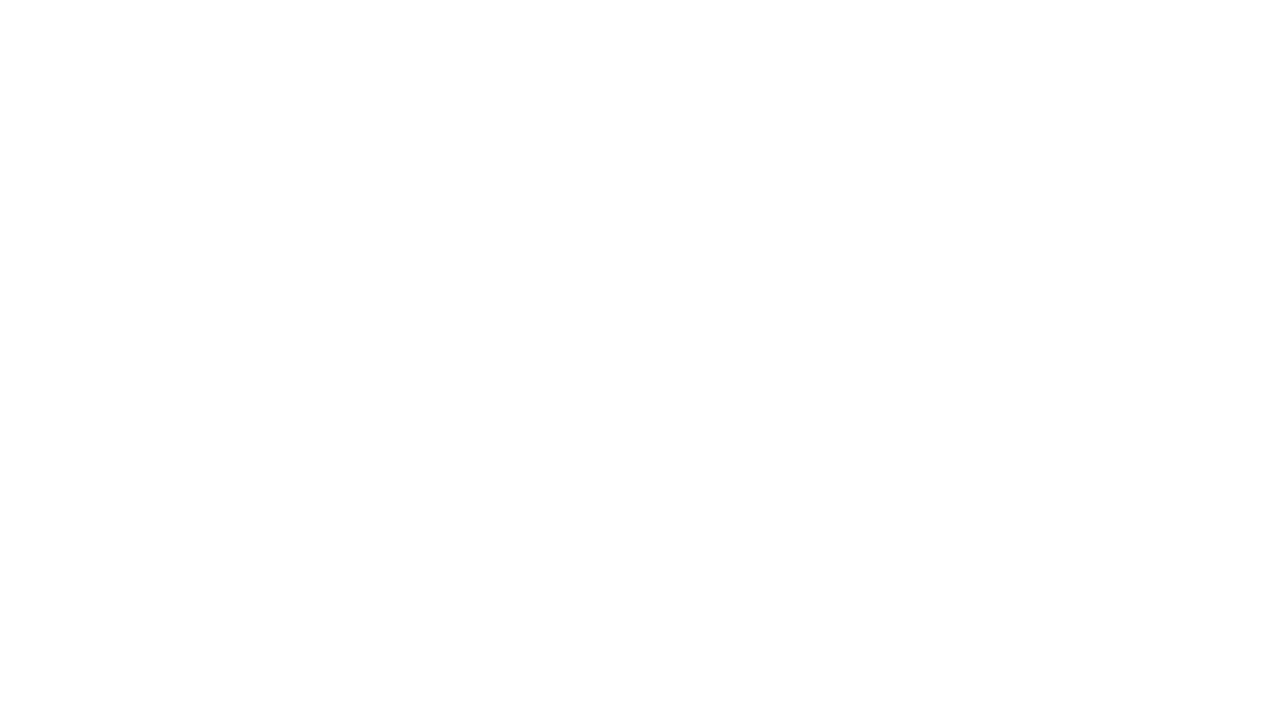

Closed popup window
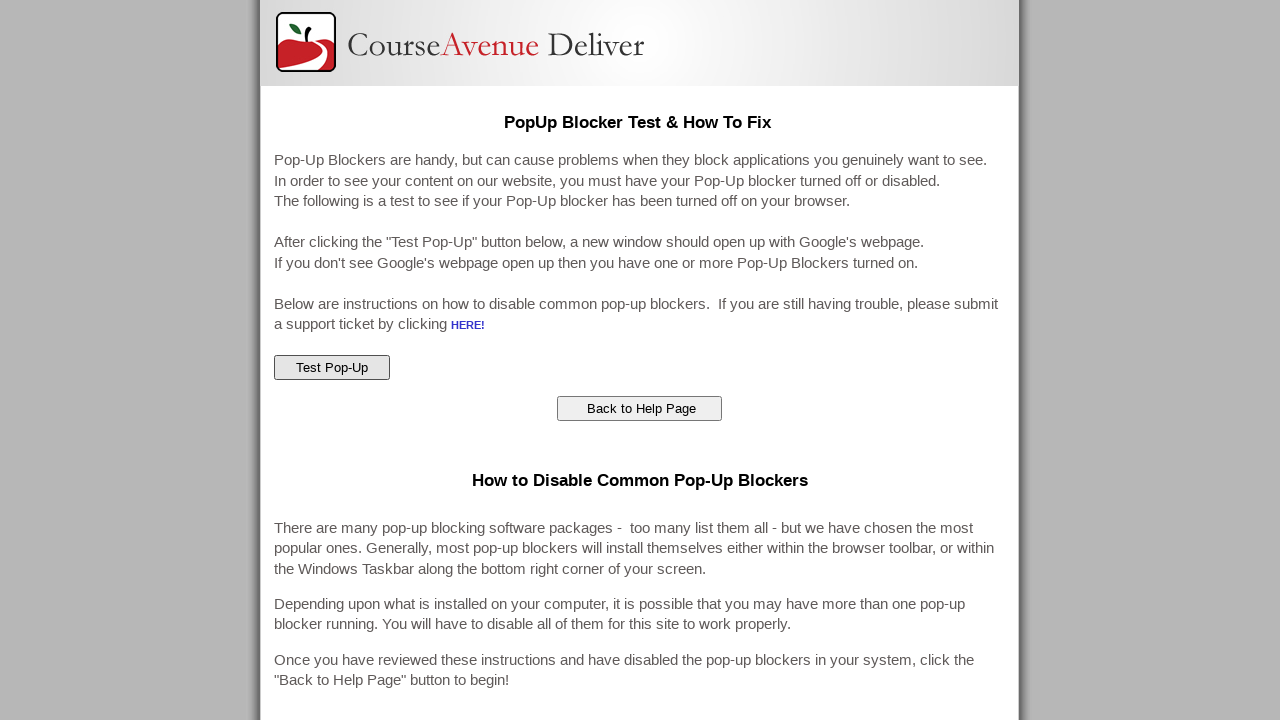

Verified return to parent window - popup test button still present
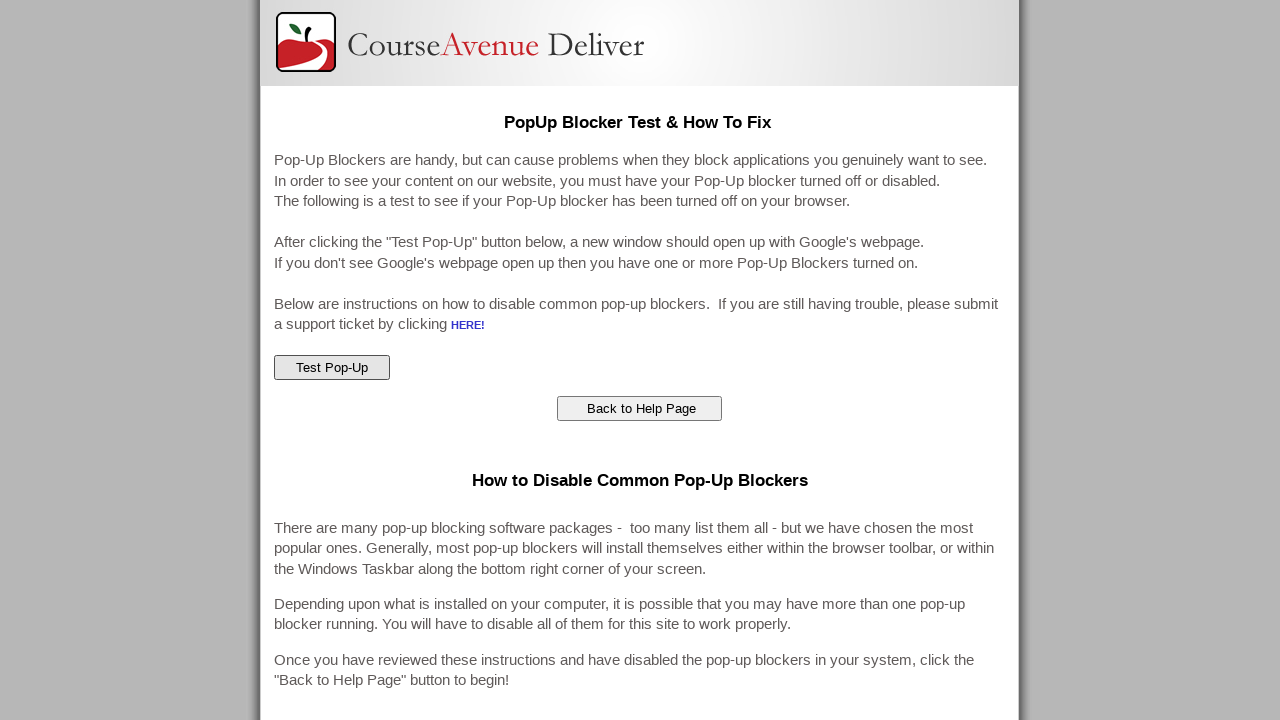

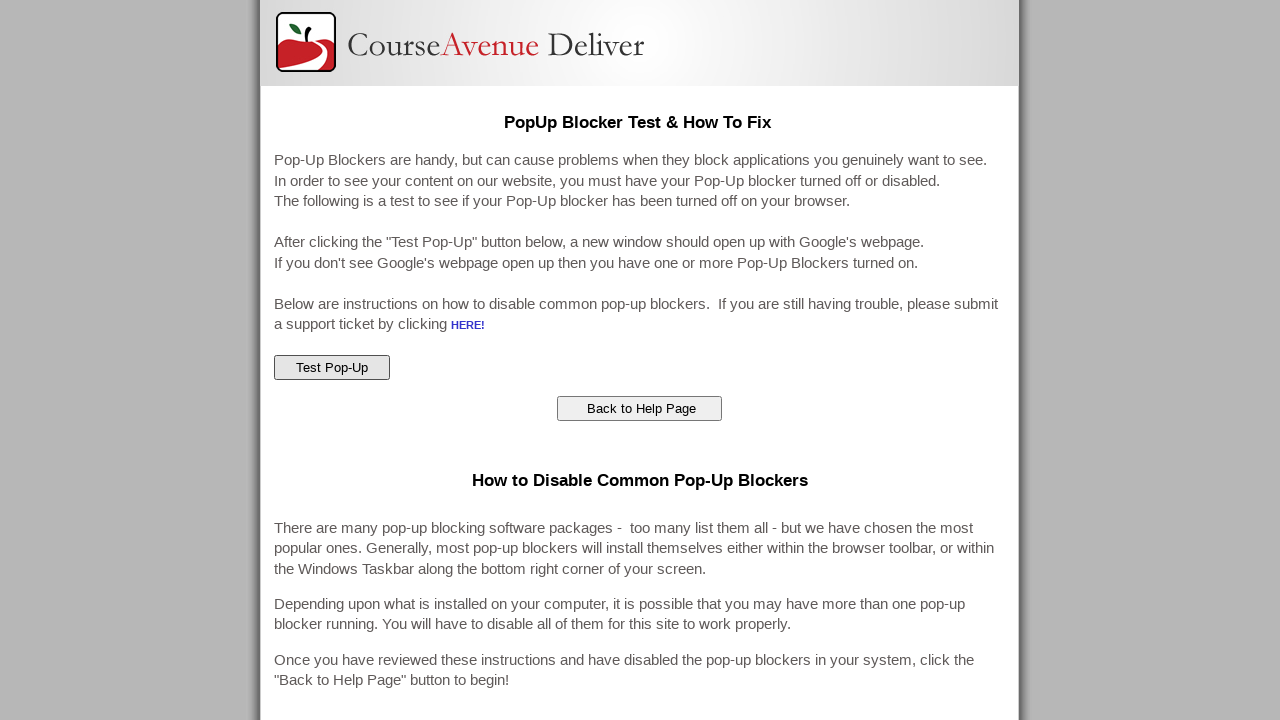